Tests dismissing a browser confirmation dialog by clicking a button to trigger the alert and then canceling it

Starting URL: https://www.techlearn.in/code/confirmation-dialog-box/

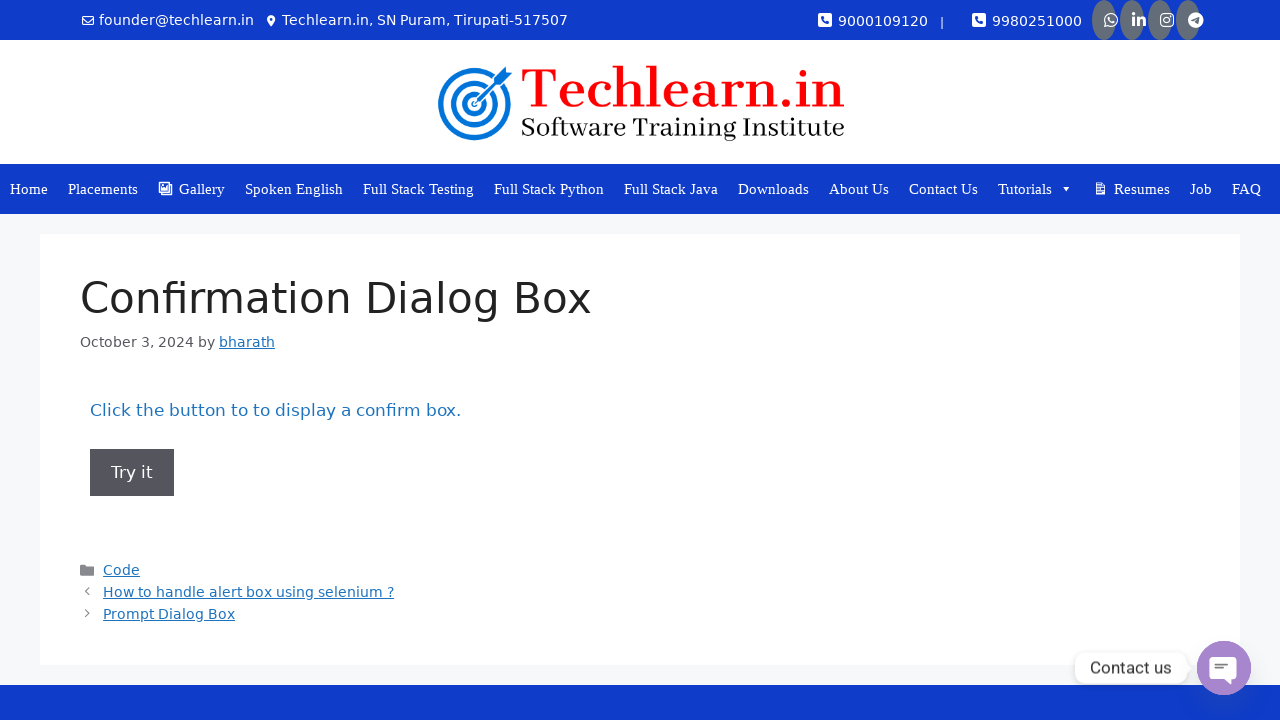

Set up dialog handler to dismiss confirmation alerts
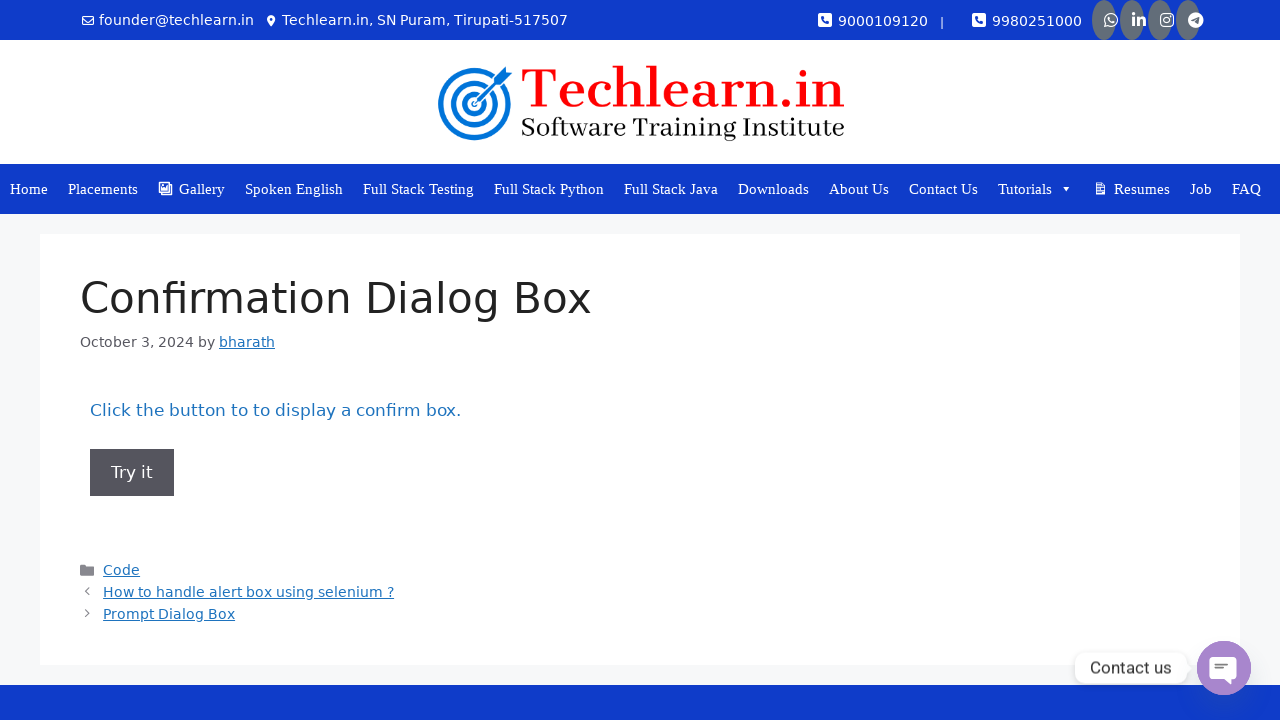

Clicked button to trigger confirmation dialog at (132, 472) on xpath=//*[@id='post-725']/div/div/div/div/div/div/div/button
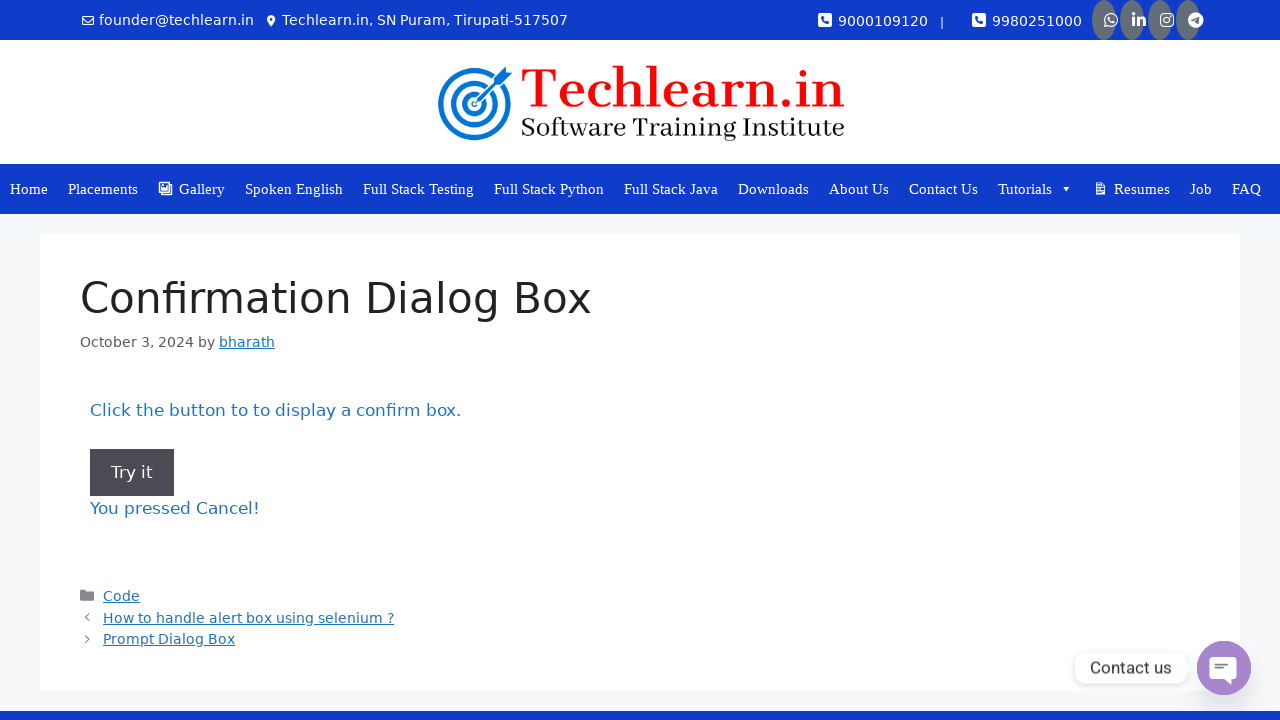

Waited for dialog interaction to complete
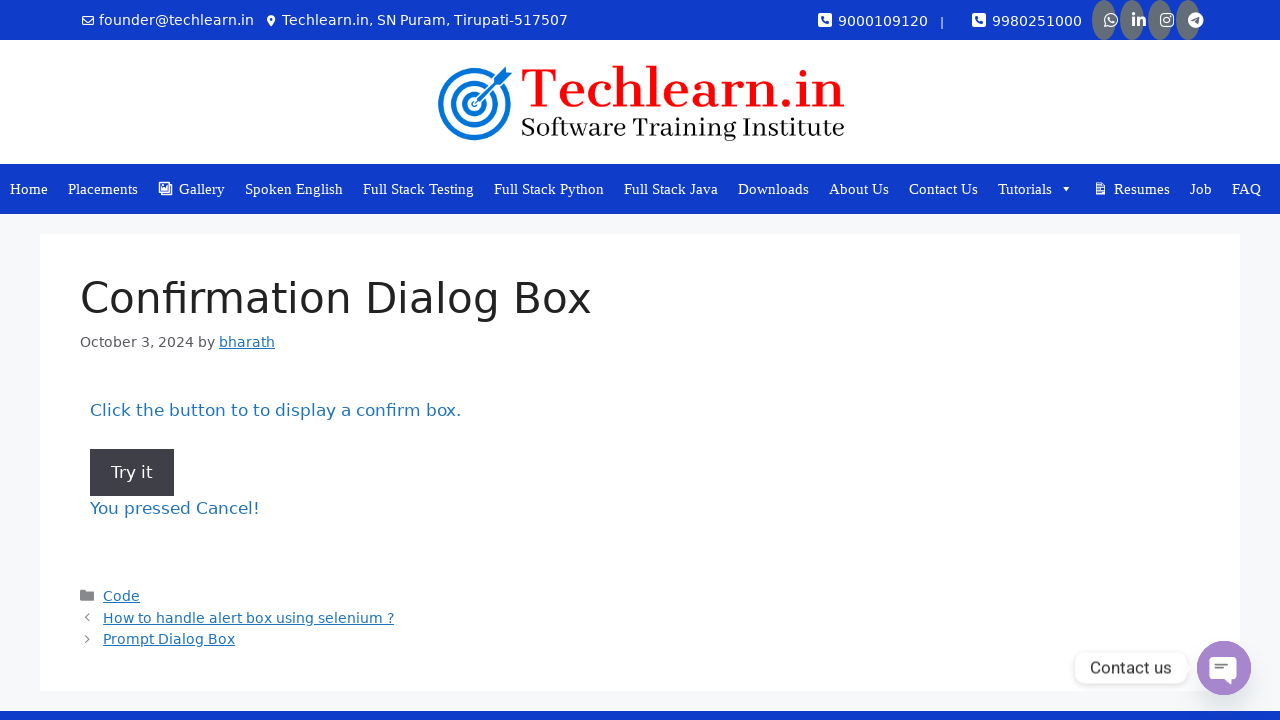

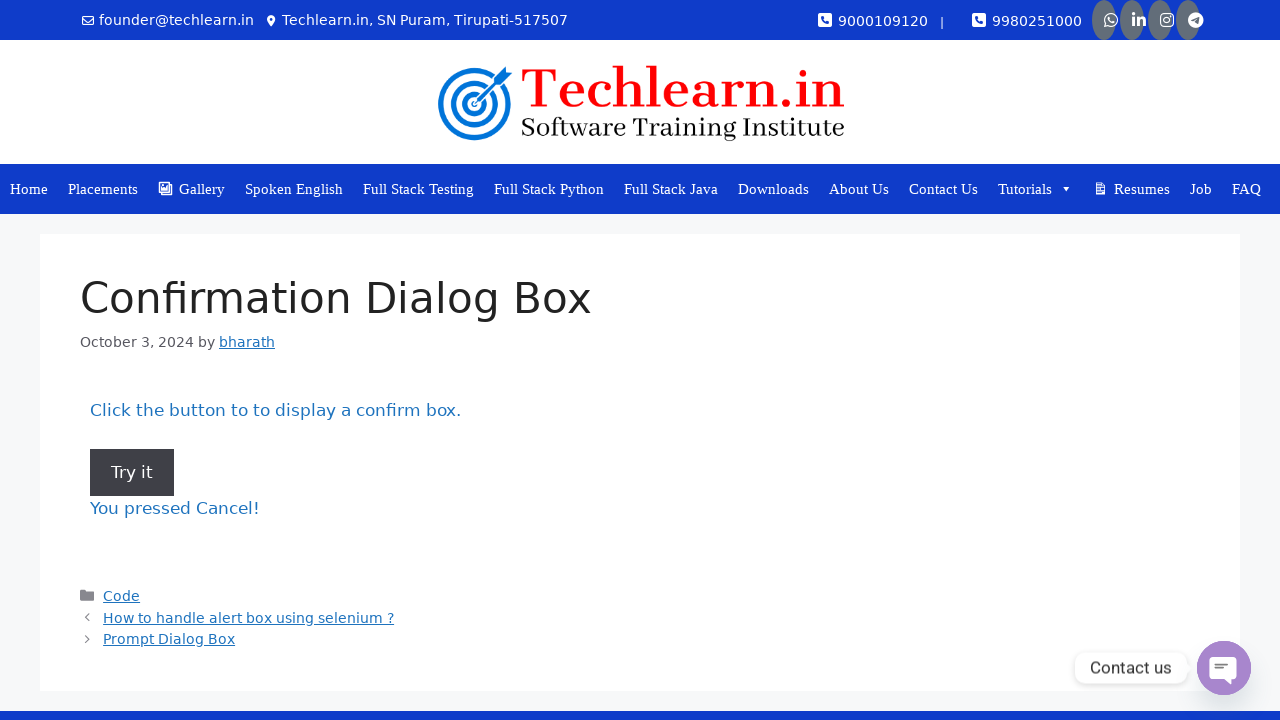